Tests navigation to the "add book" section by clicking the "lägg till bok" button and verifying the "lägg till ny bok" button becomes visible

Starting URL: https://tap-ht24-testverktyg.github.io/exam-template/

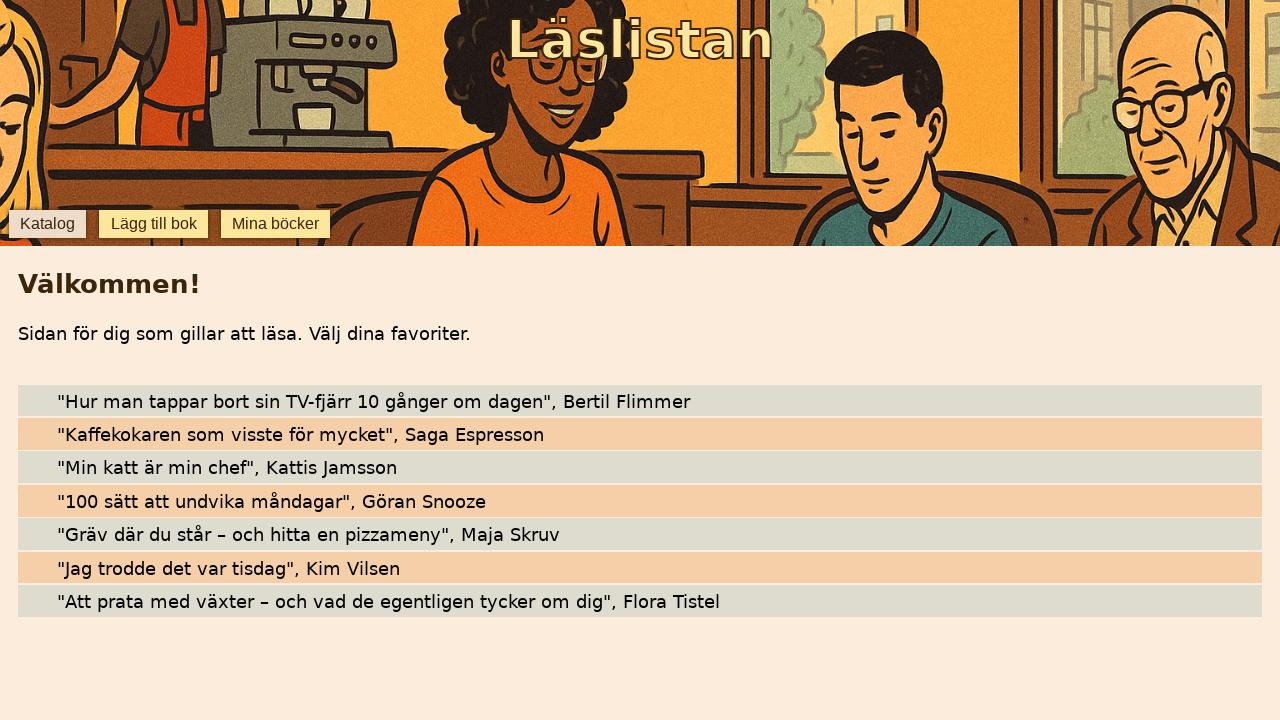

Clicked 'lägg till bok' button to navigate to add book section at (154, 224) on internal:role=button[name="lägg till bok"i]
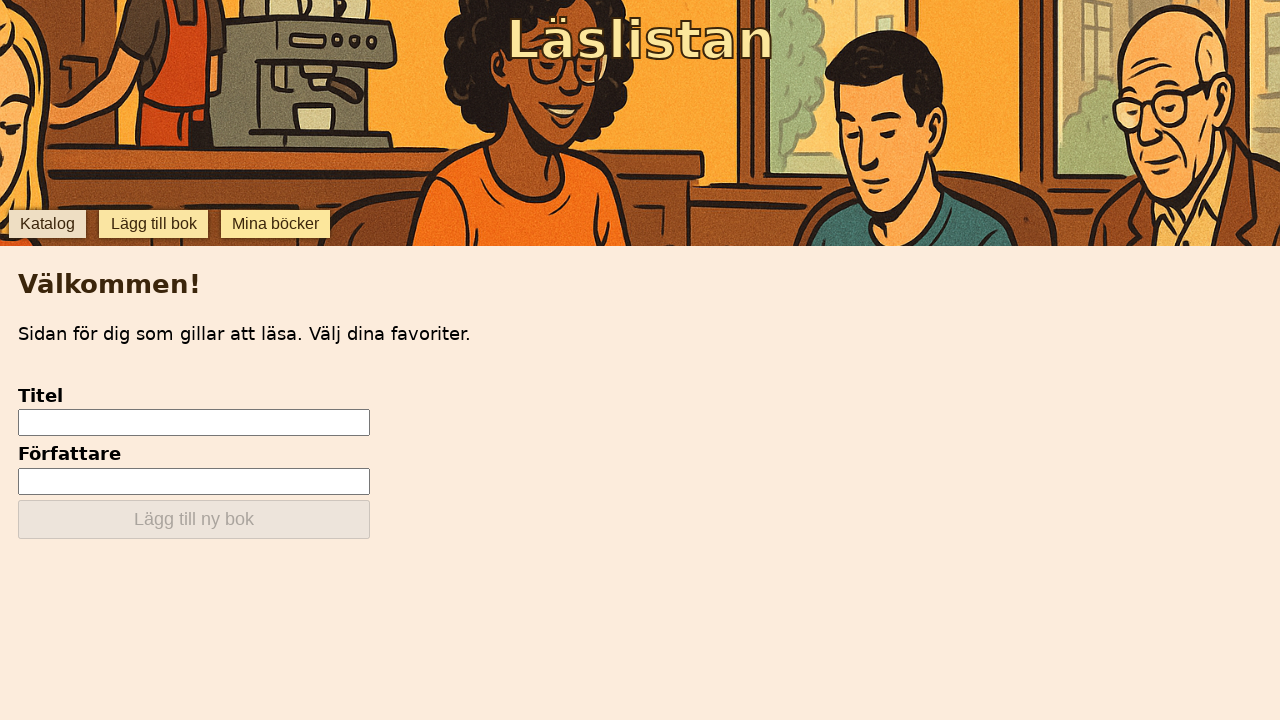

Waited for 'lägg till ny bok' button to be visible, confirming navigation to add book section
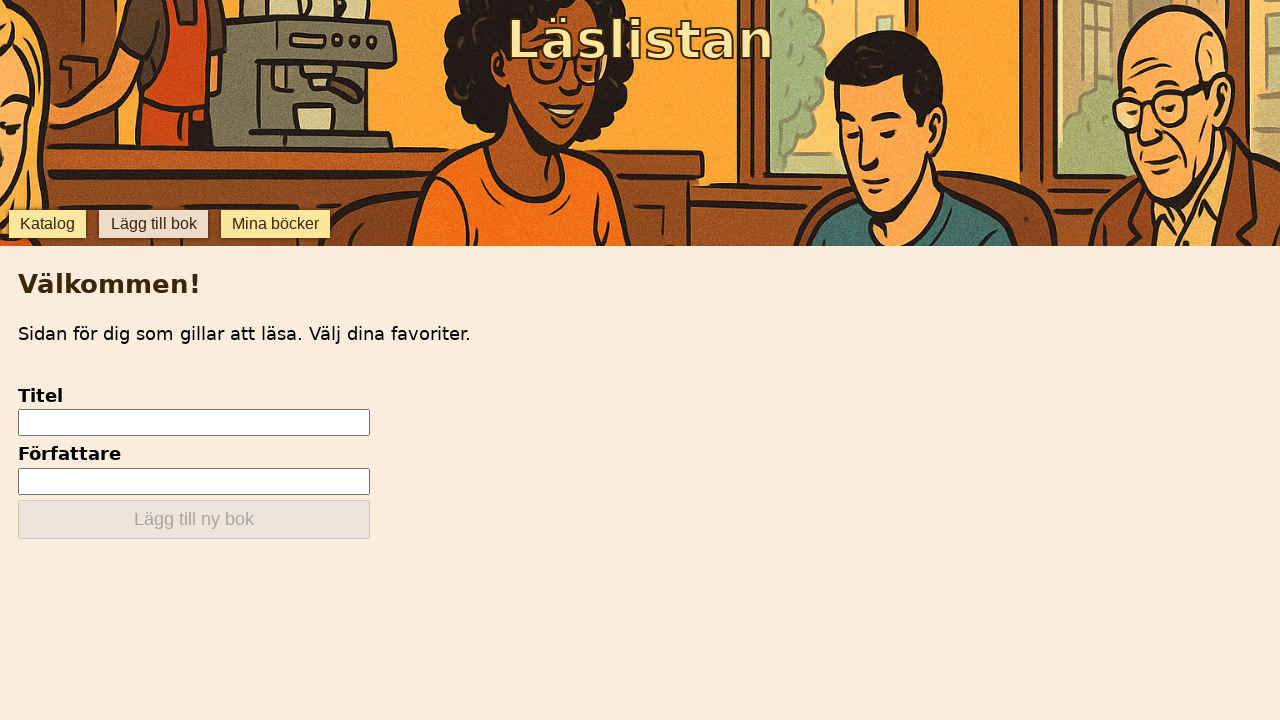

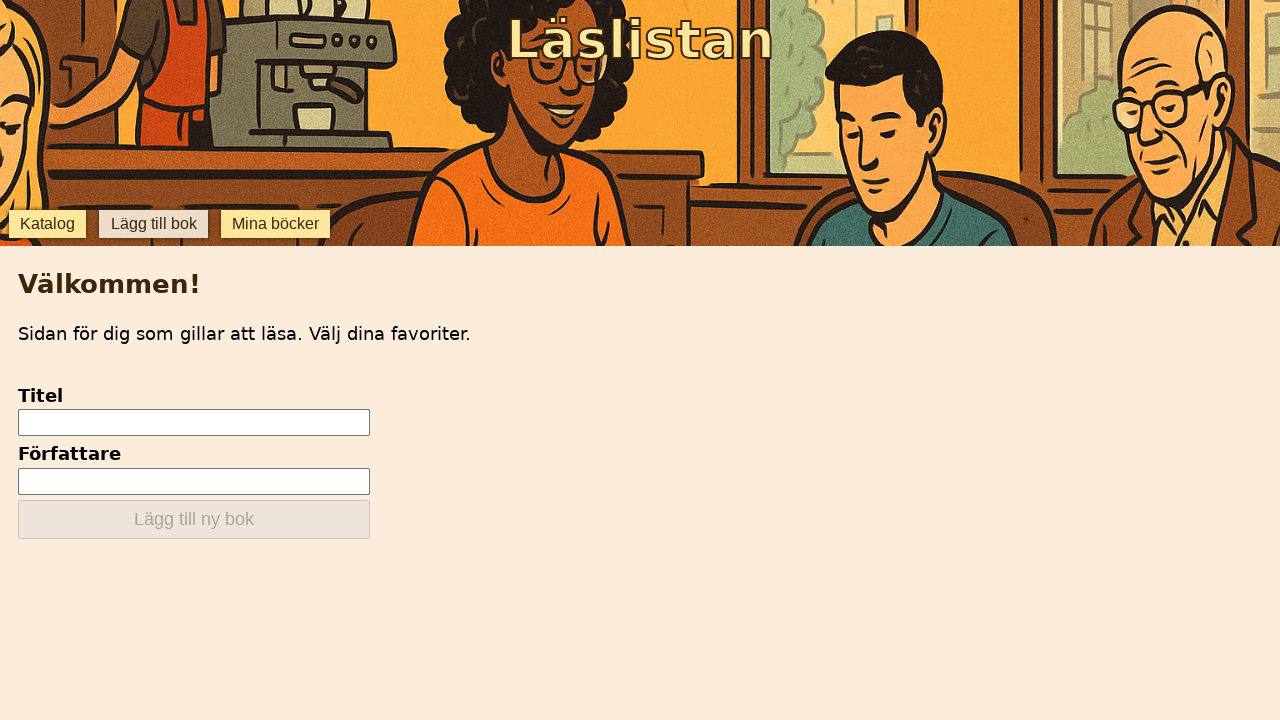